Tests the "Try for Free" button in the hero section and verifies it leads to the registration page

Starting URL: https://test-server-pro.ru/

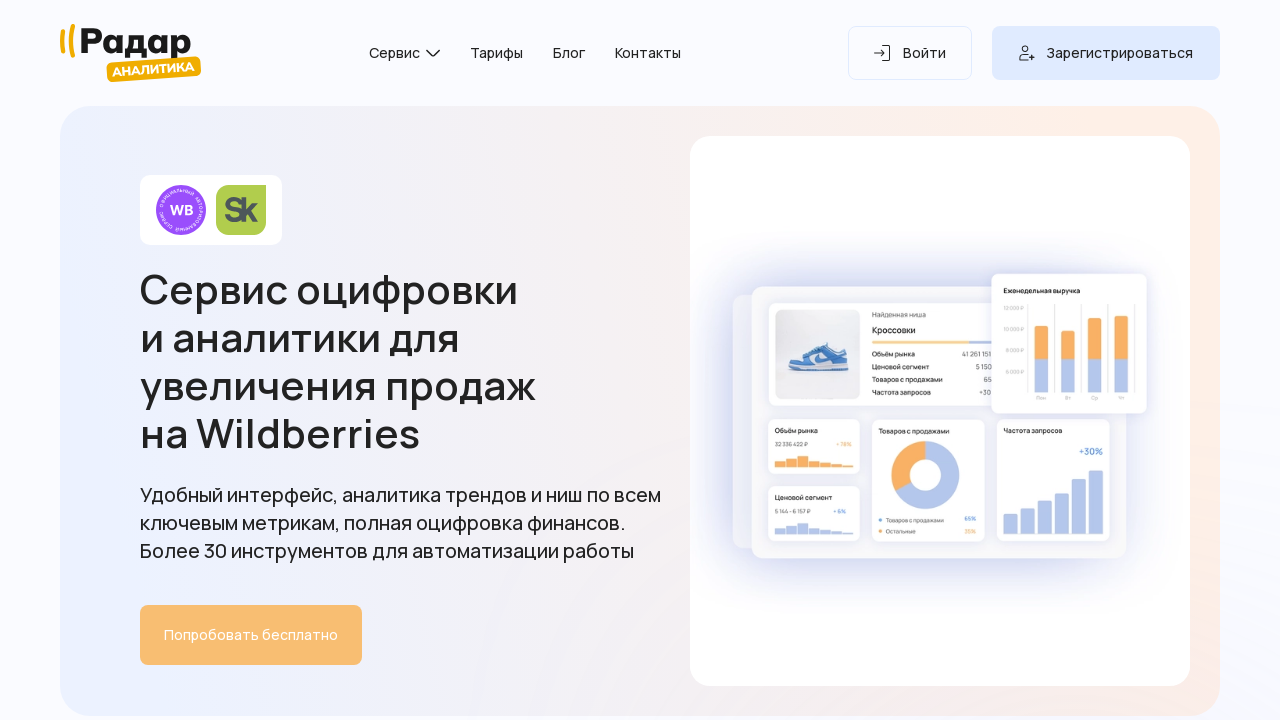

Clicked 'Try for Free' button in hero section at (251, 635) on section >> internal:has-text="\u0421\u0435\u0440\u0432\u0438\u0441 \u043e\u0446\
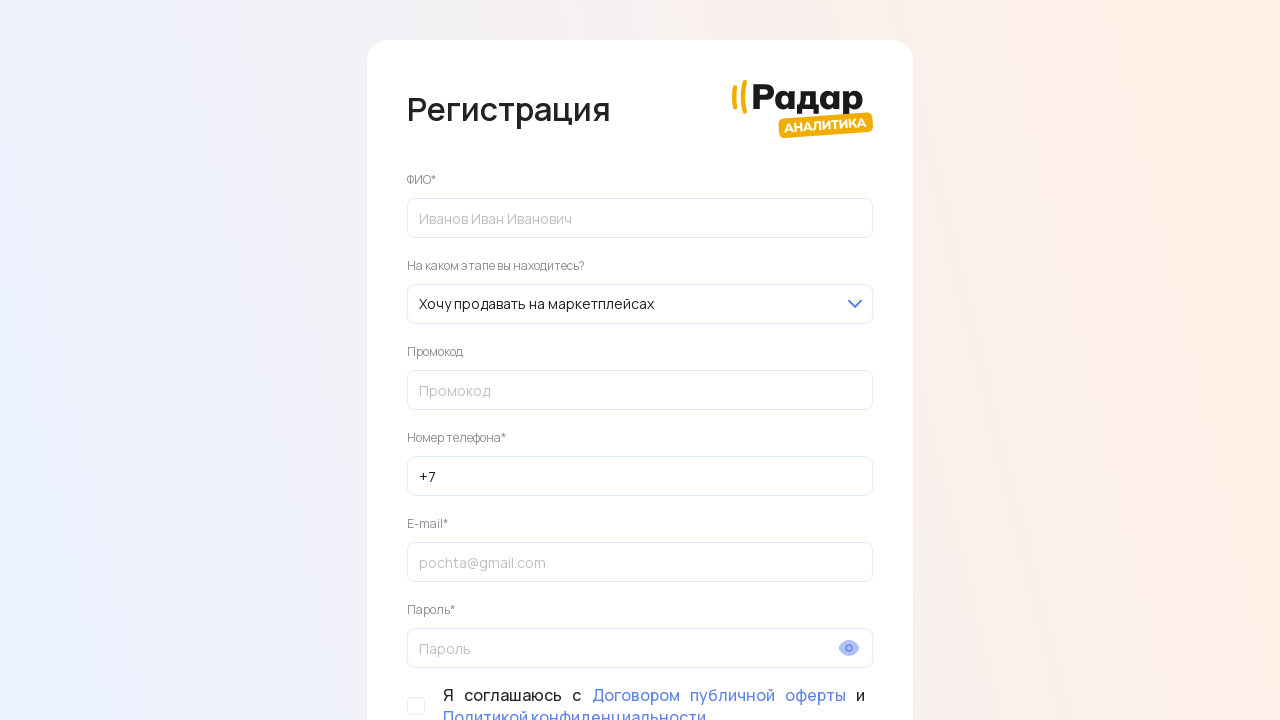

Registration page loaded with heading 'Регистрация'
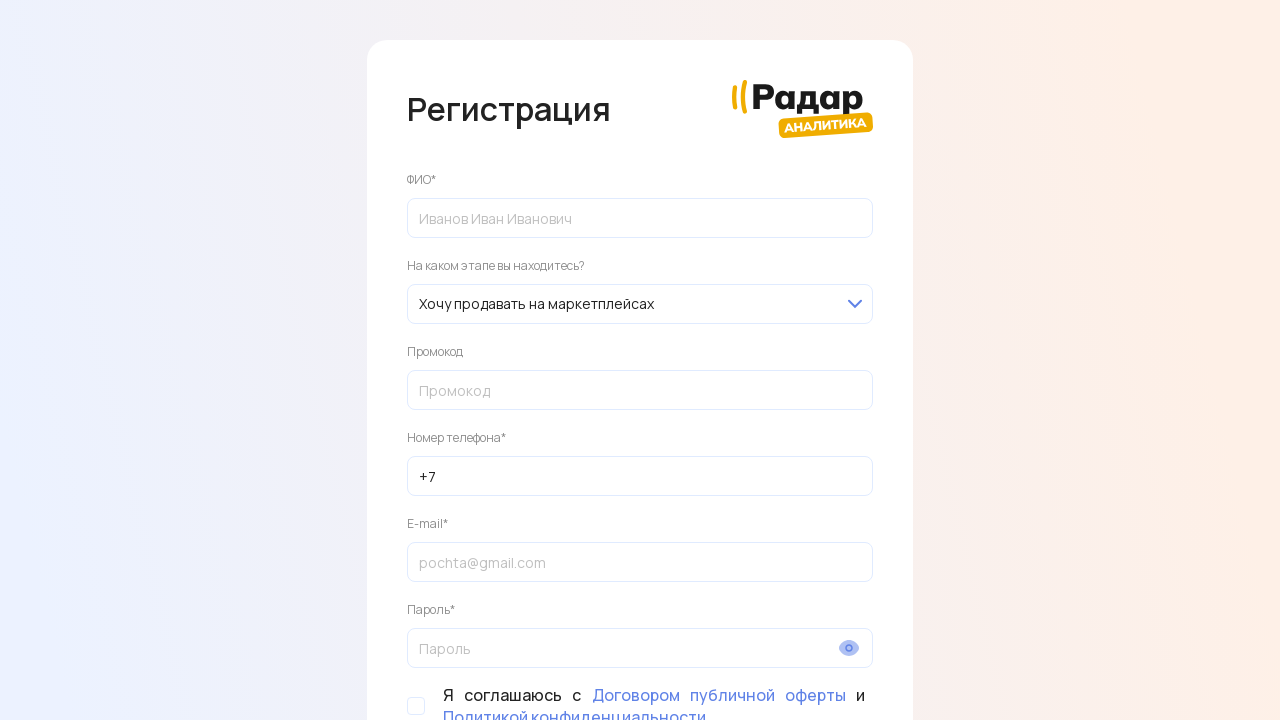

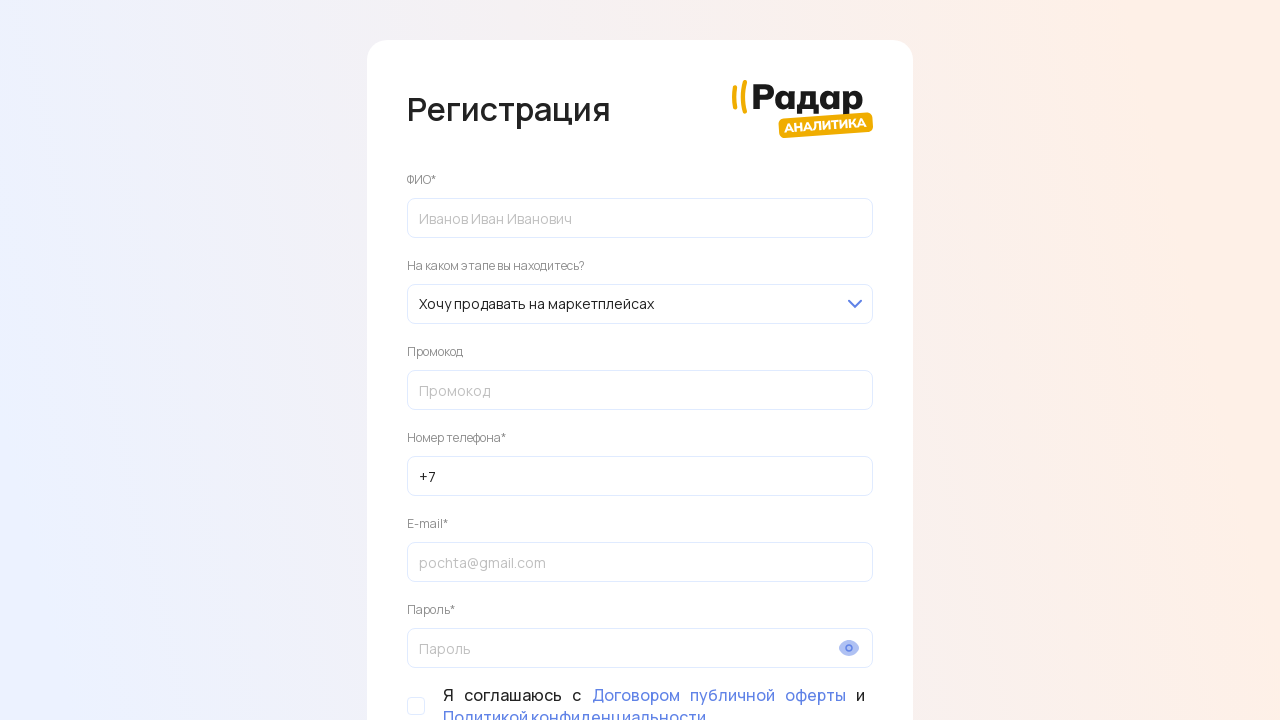